Tests registration form validation when all fields are submitted empty, verifying appropriate error messages are displayed for each required field.

Starting URL: https://alada.vn/tai-khoan/dang-ky.html

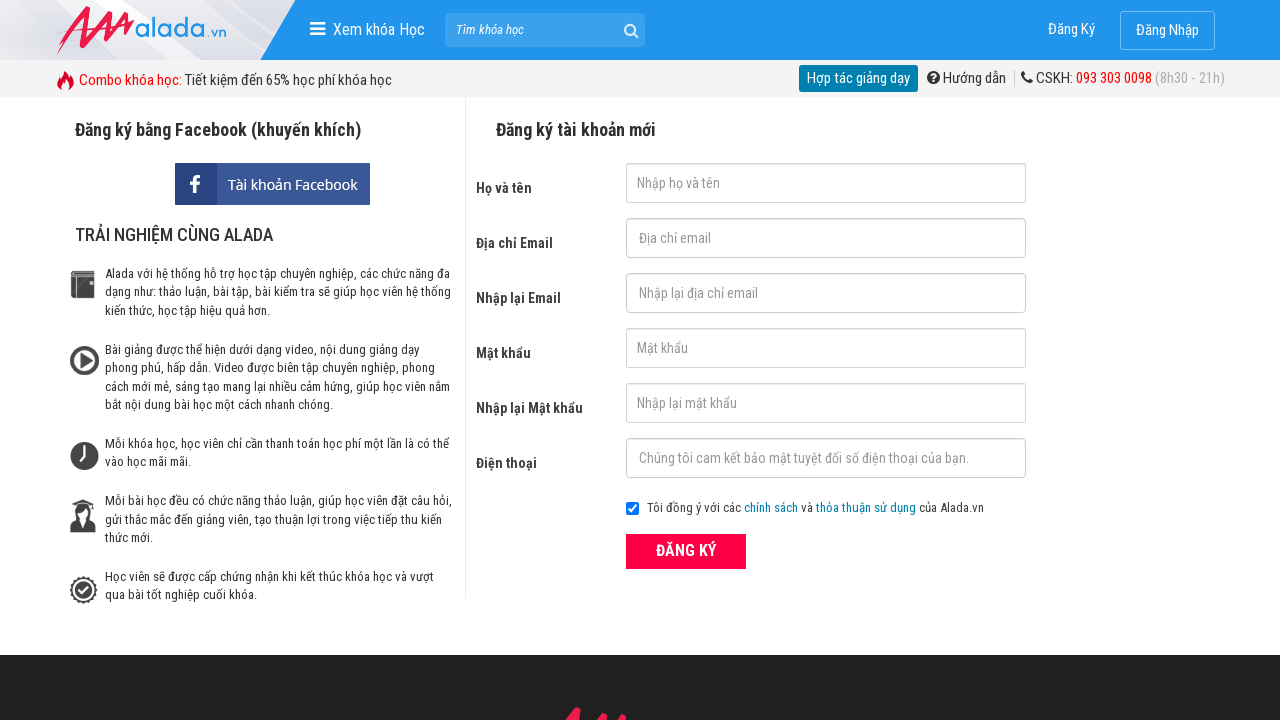

Cleared firstname field on #txtFirstname
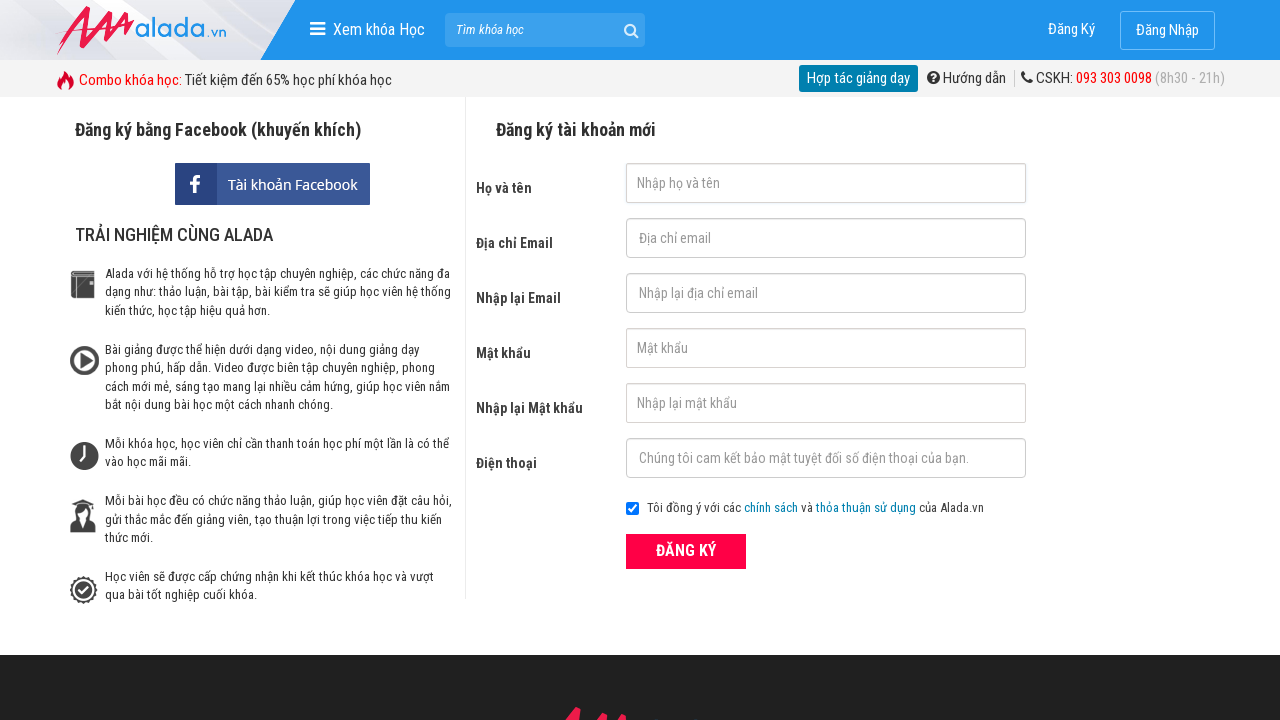

Cleared email field on #txtEmail
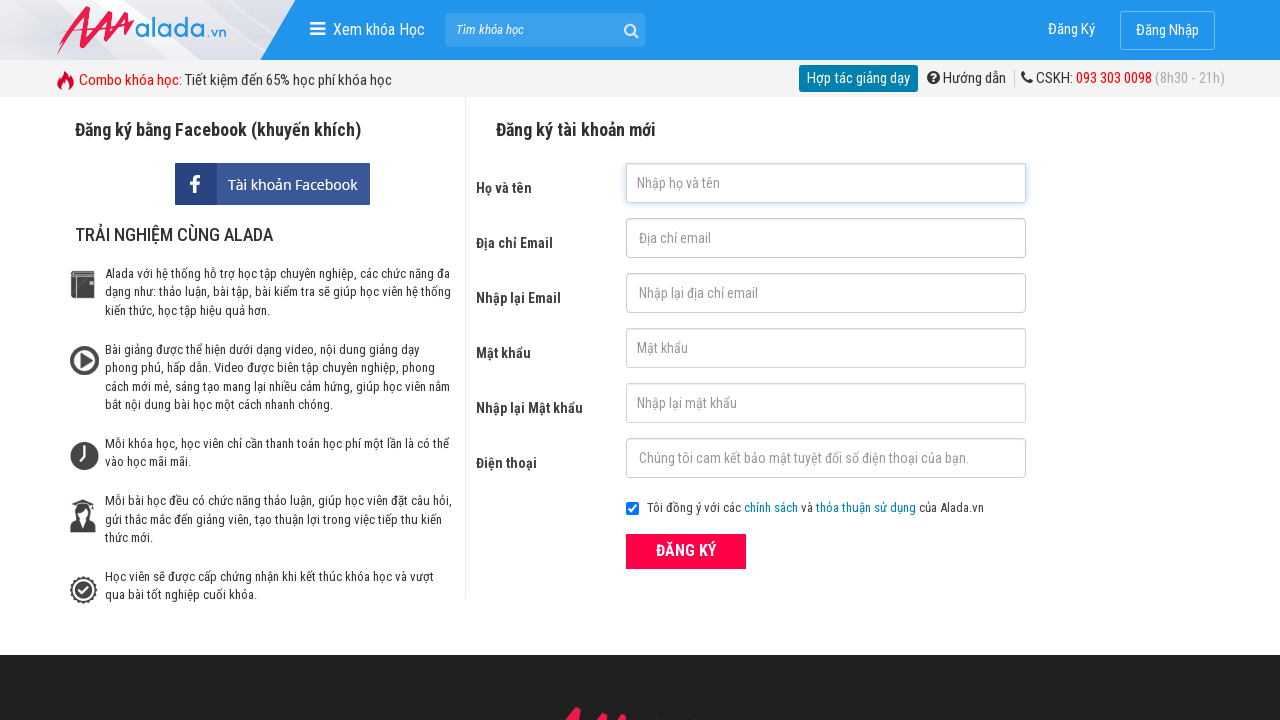

Cleared confirm email field on #txtCEmail
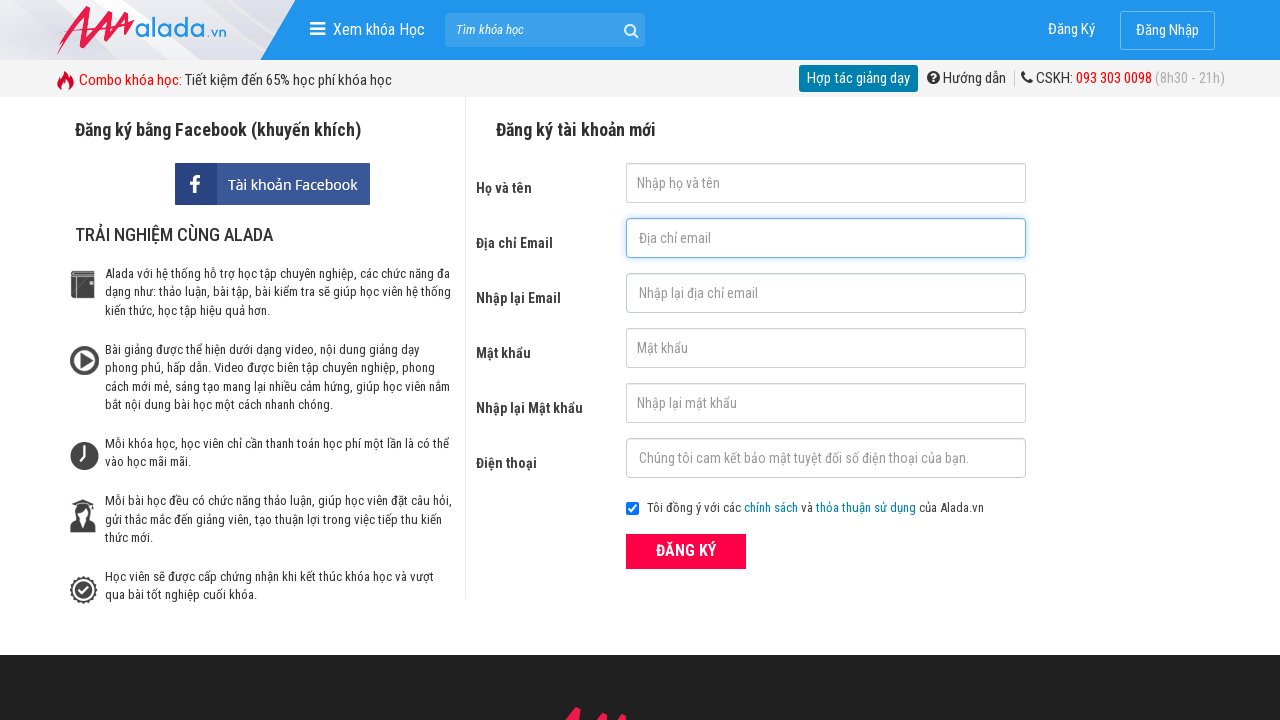

Cleared password field on #txtPassword
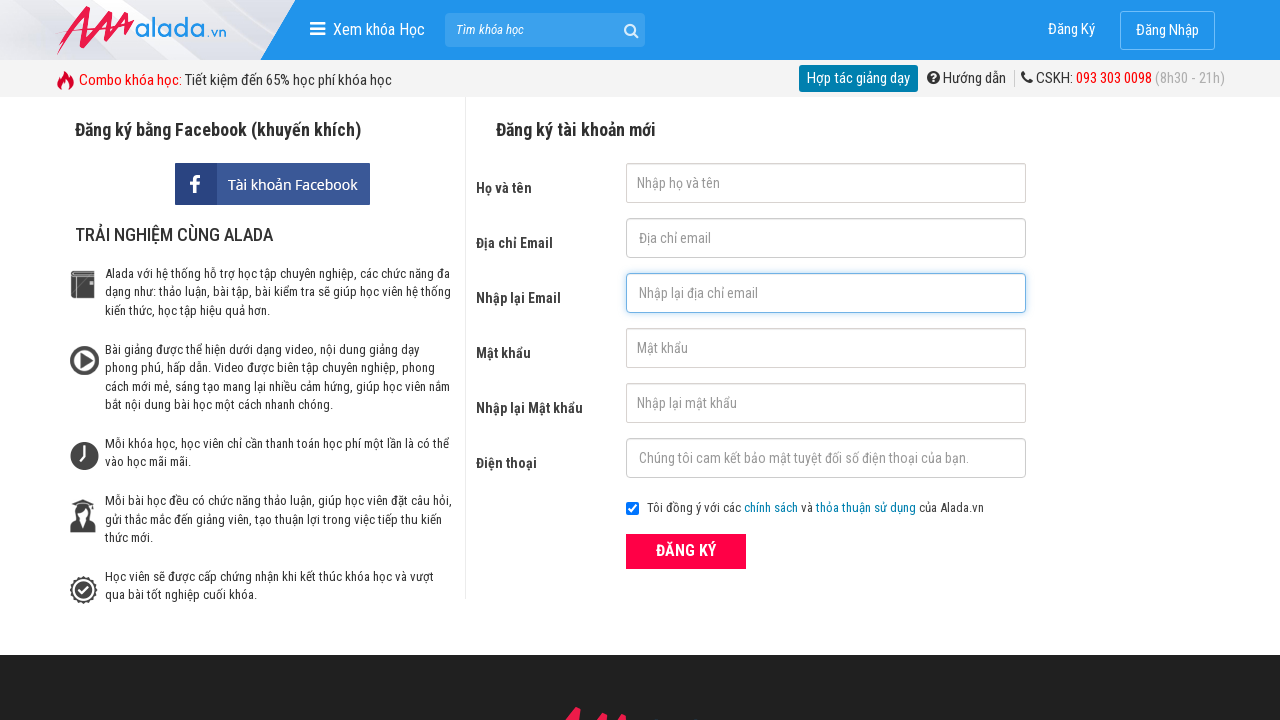

Cleared confirm password field on #txtCPassword
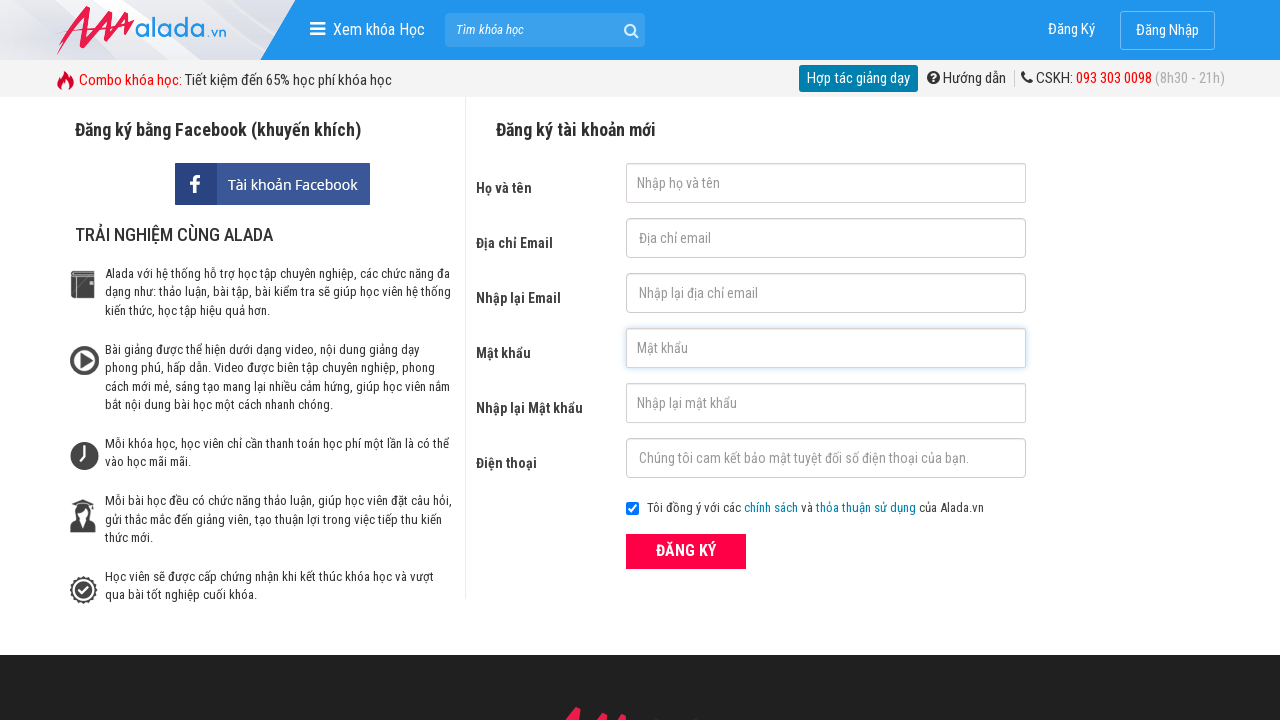

Cleared phone field on #txtPhone
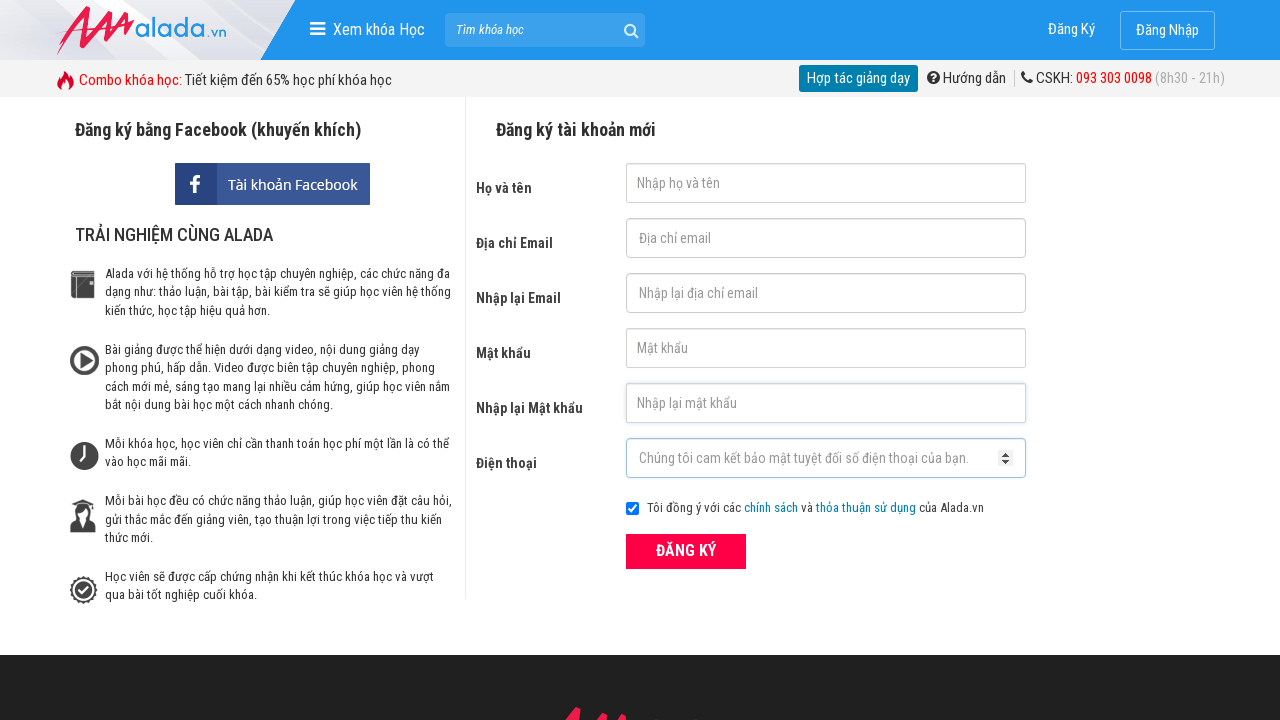

Clicked ĐĂNG KÝ (register) button with all fields empty at (686, 551) on xpath=//form[@id='frmLogin']//button[text()='ĐĂNG KÝ']
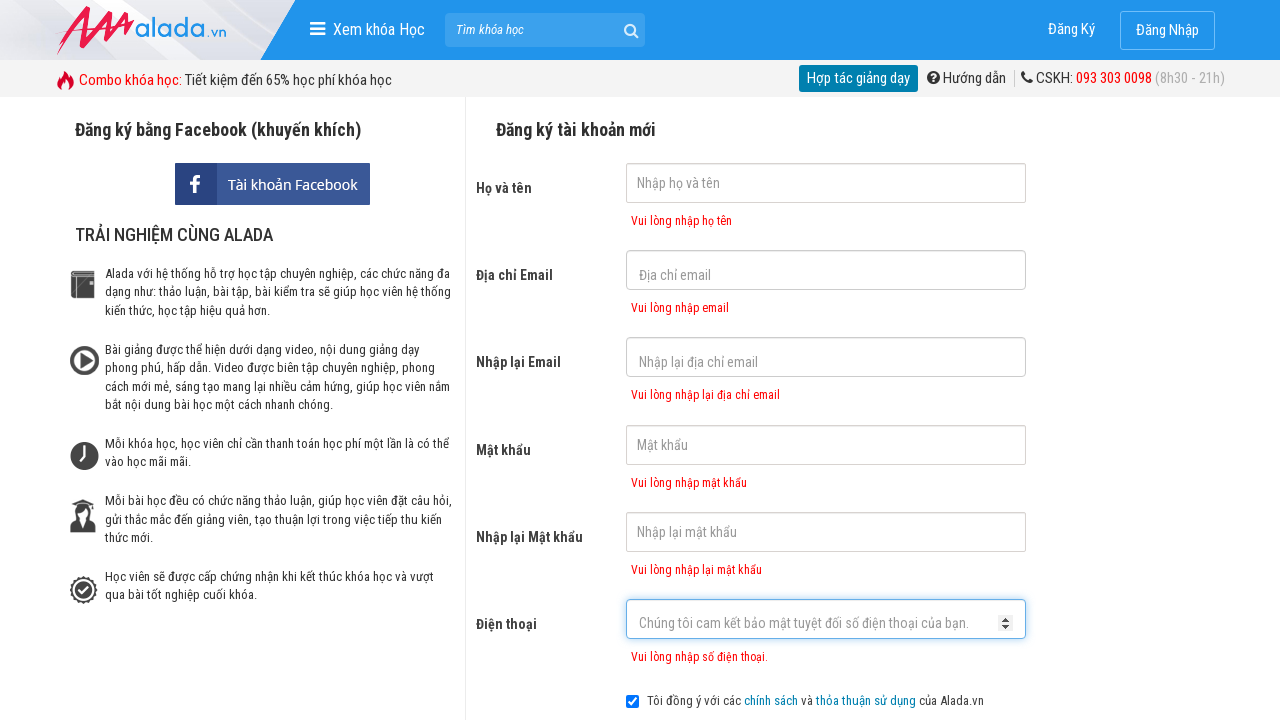

Firstname error message appeared
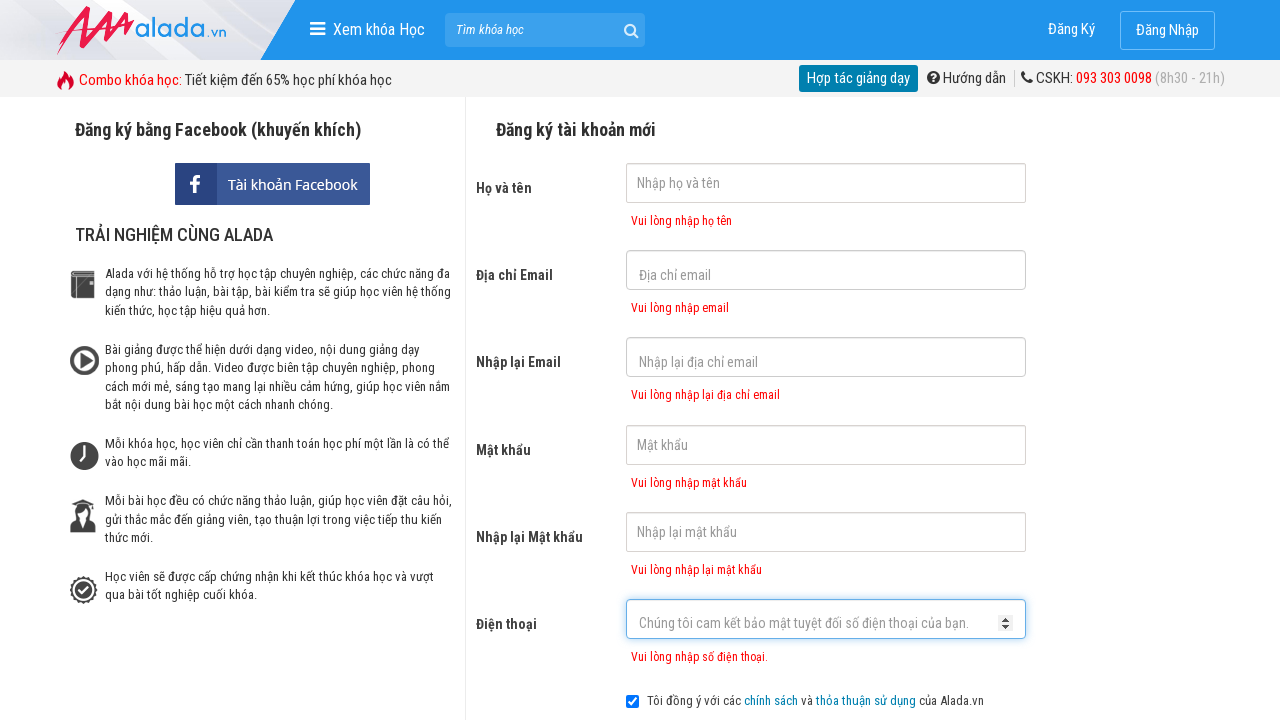

Email error message appeared
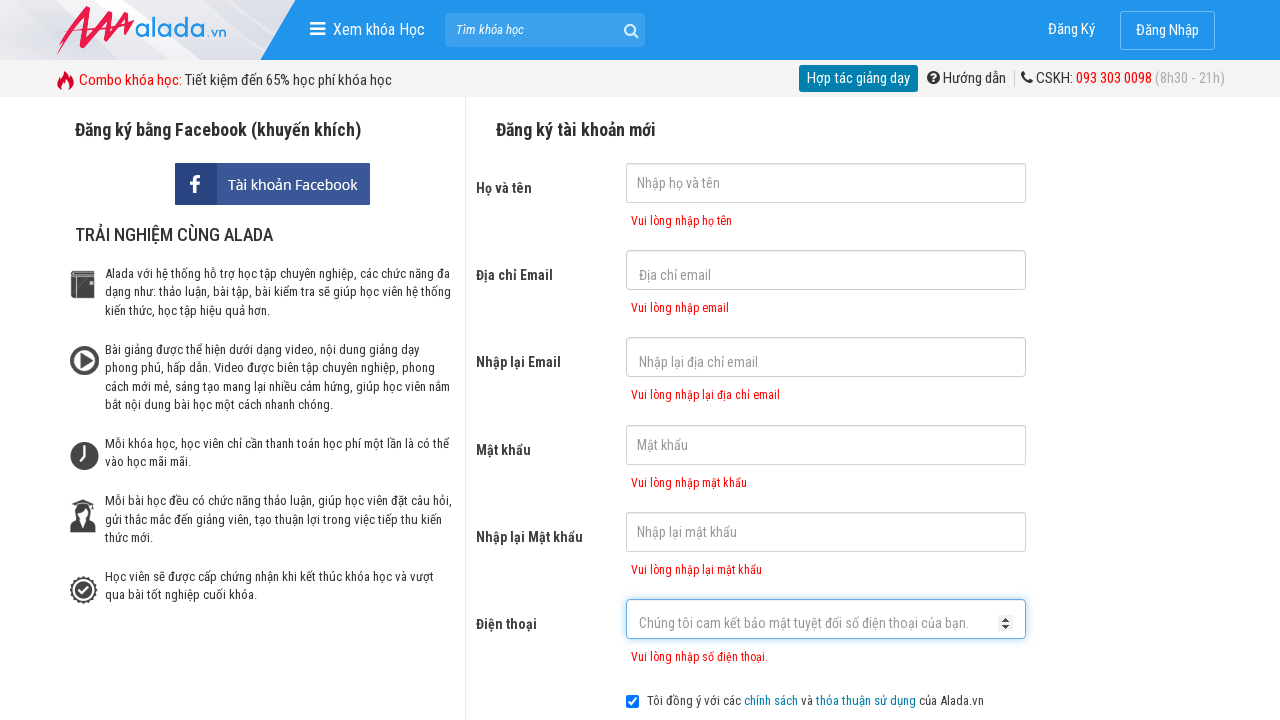

Confirm email error message appeared
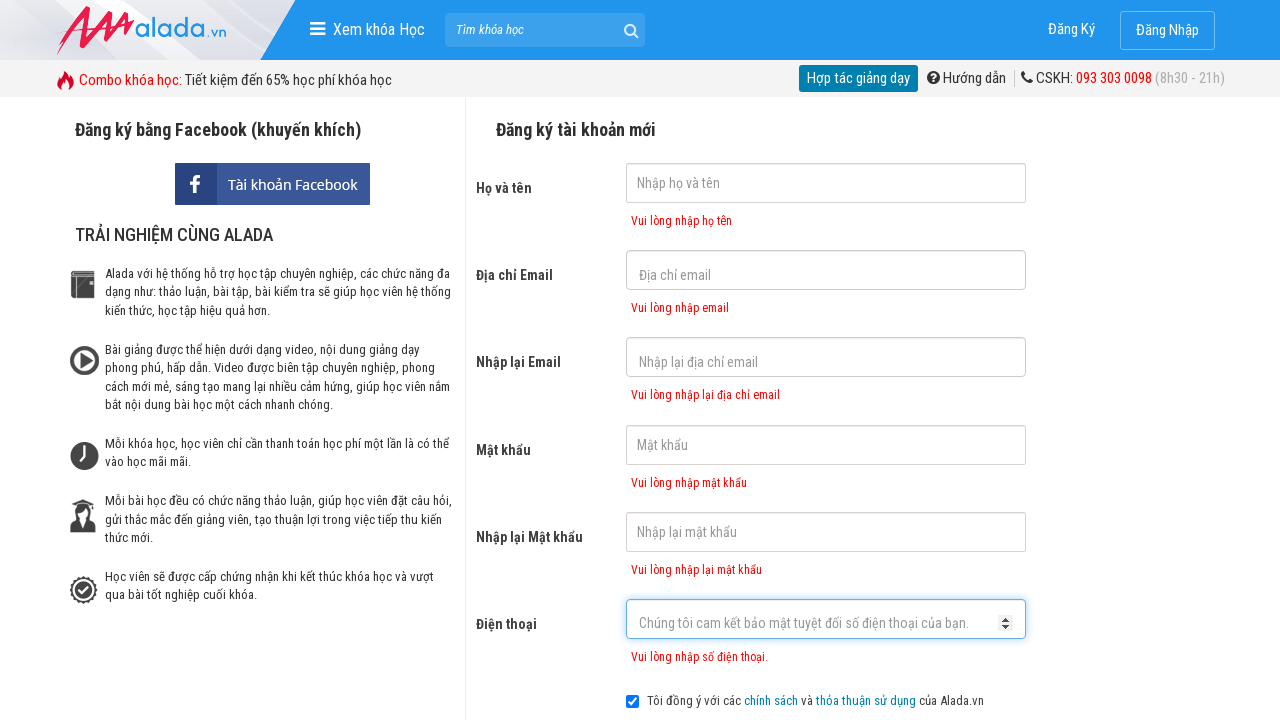

Password error message appeared
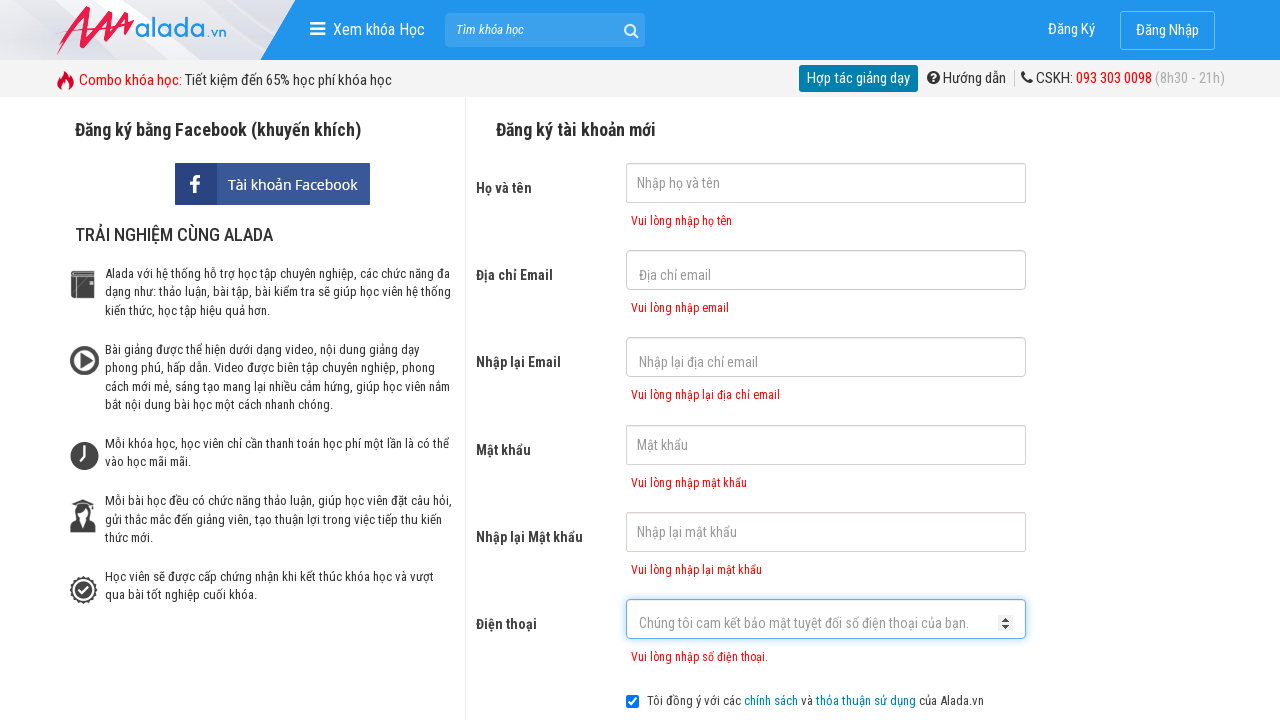

Confirm password error message appeared
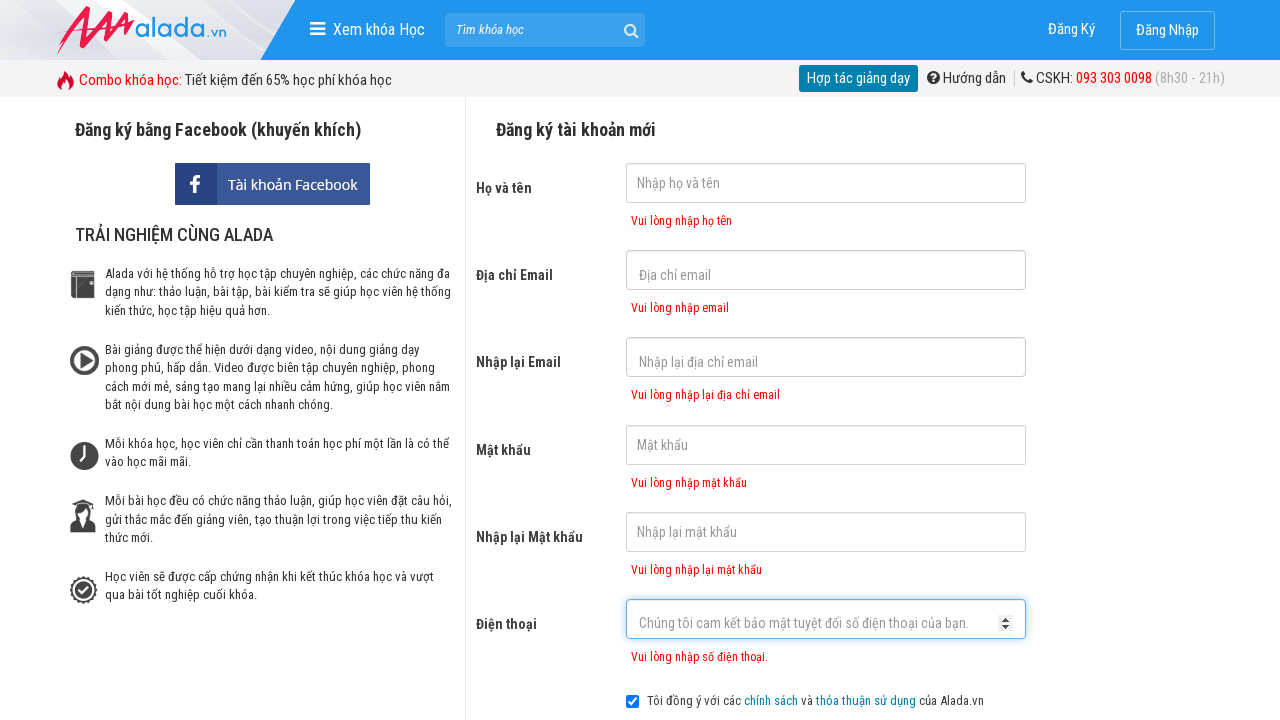

Phone error message appeared
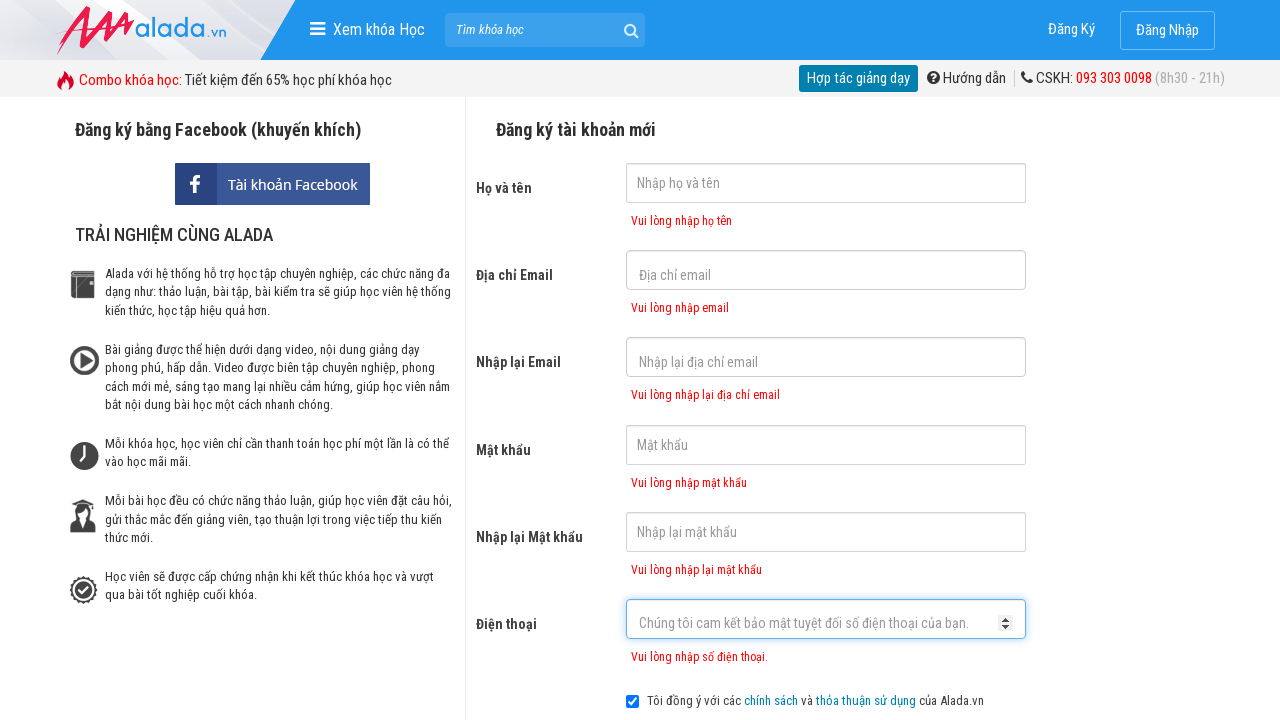

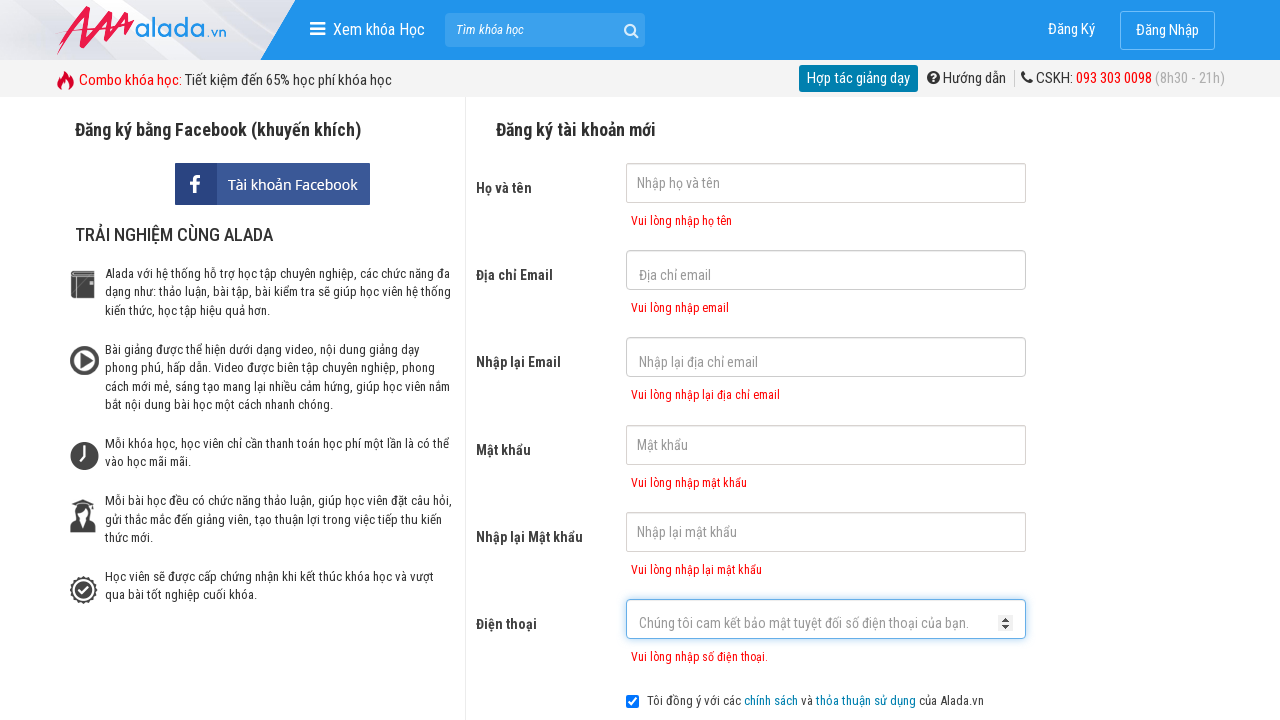